Navigates to Rahul Shetty Academy client page and verifies the page loads

Starting URL: https://rahulshettyacademy.com/client/

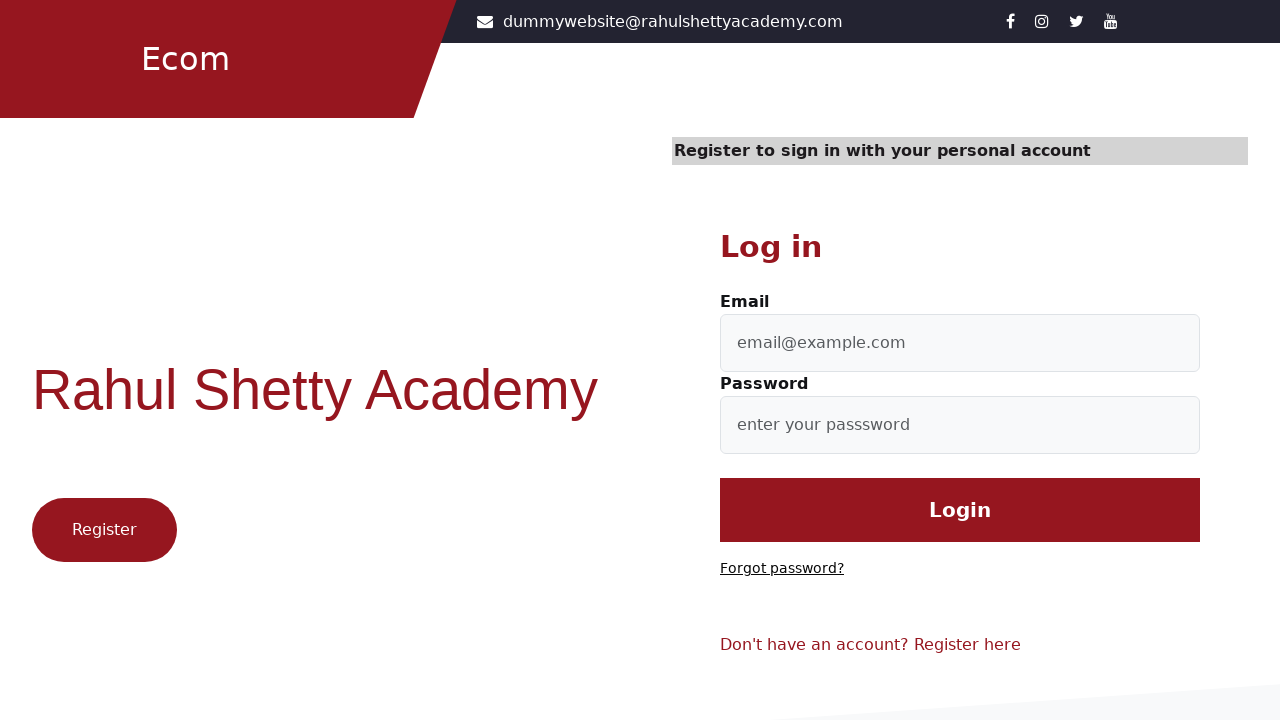

Retrieved page title to verify Rahul Shetty Academy client page loaded
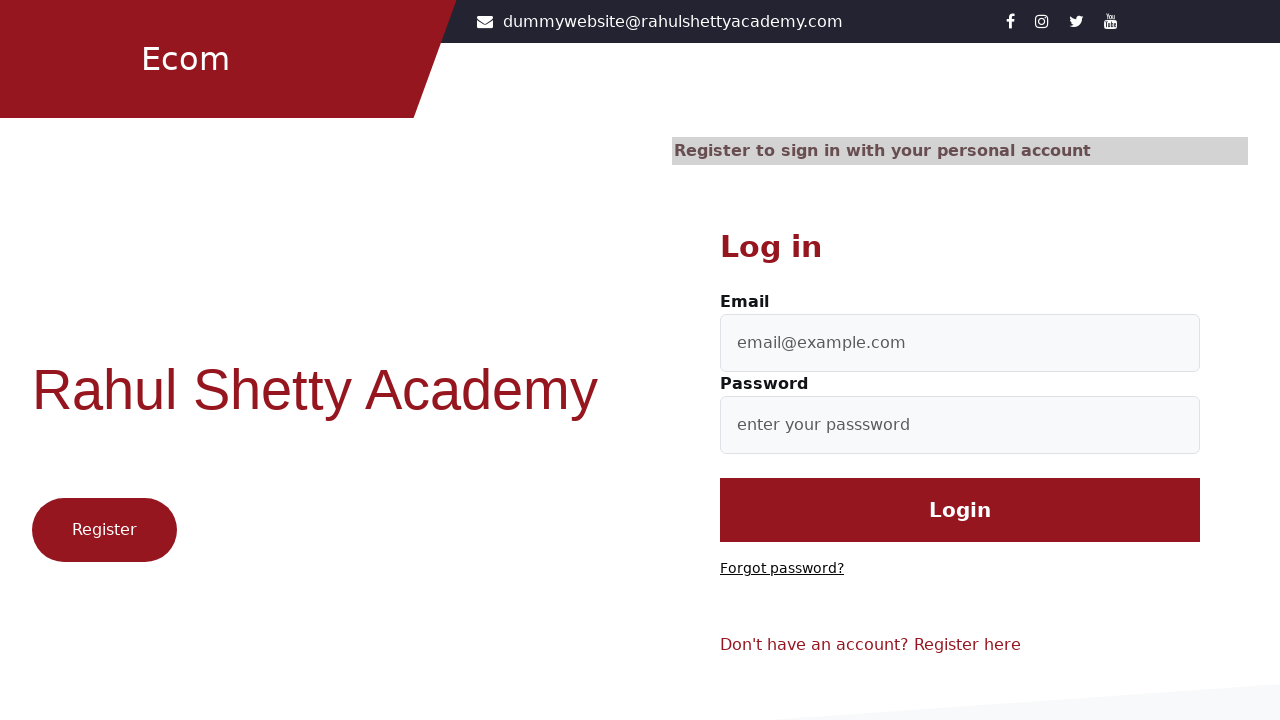

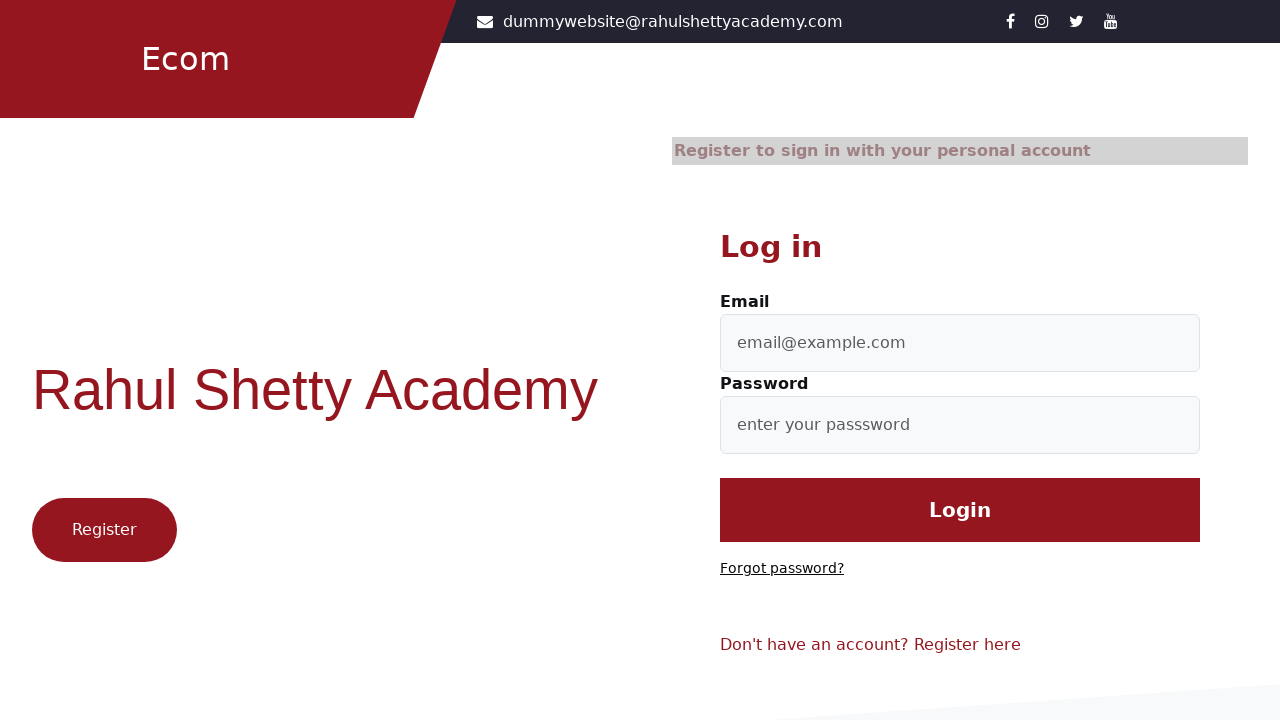